Navigates to the nopCommerce registration page and retrieves all options from the birth month dropdown field

Starting URL: https://demo.nopcommerce.com/register?returnUrl=%2F

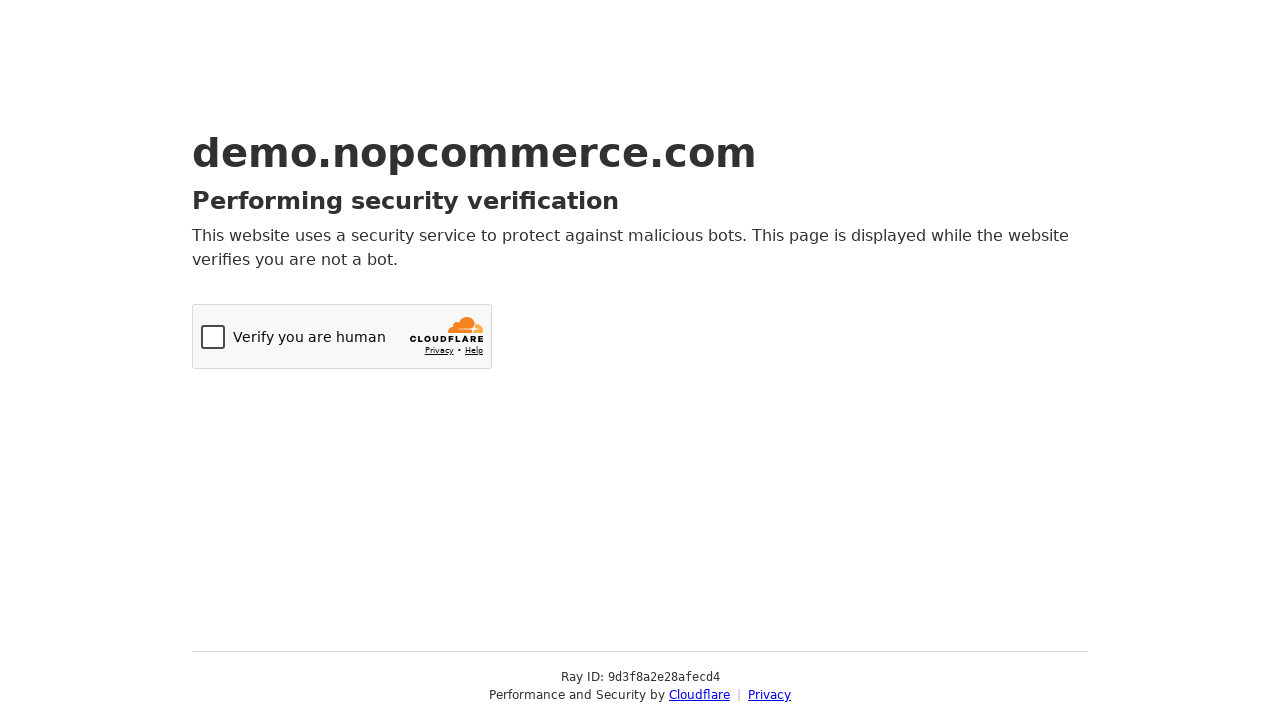

Navigated to nopCommerce registration page
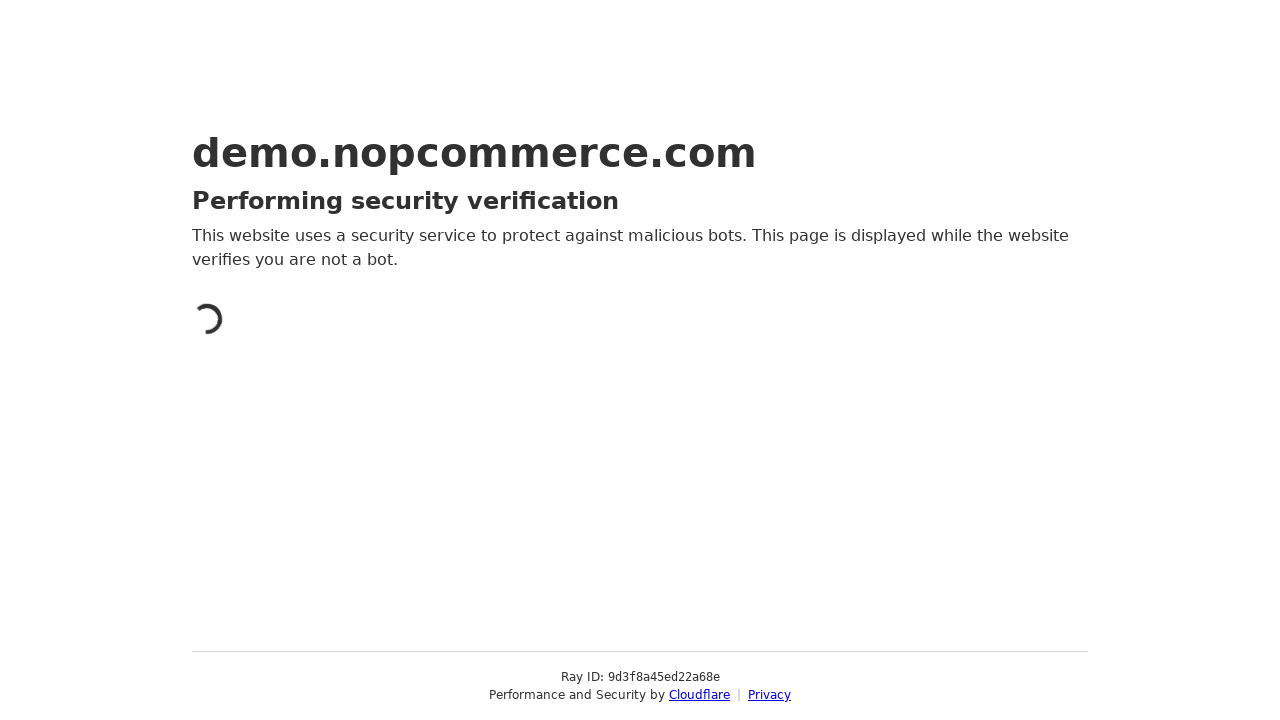

Retrieved all month options from DateOfBirthMonth dropdown
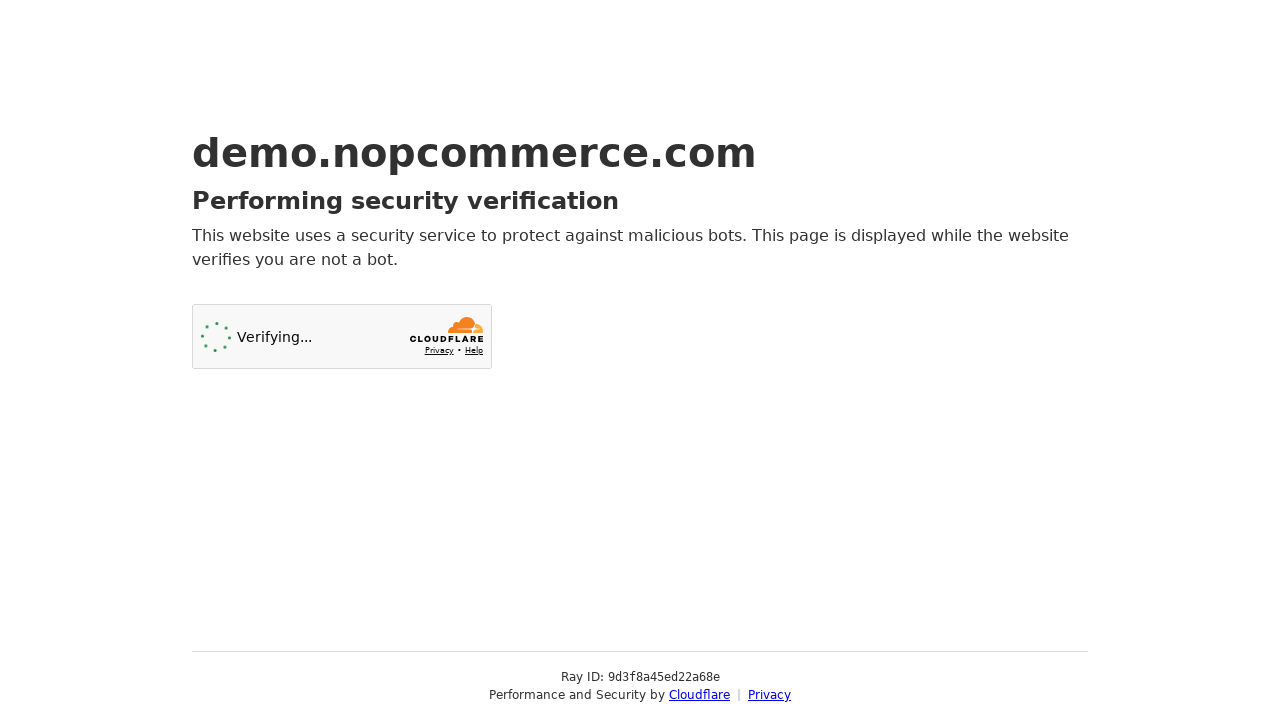

Found 0 month options in dropdown
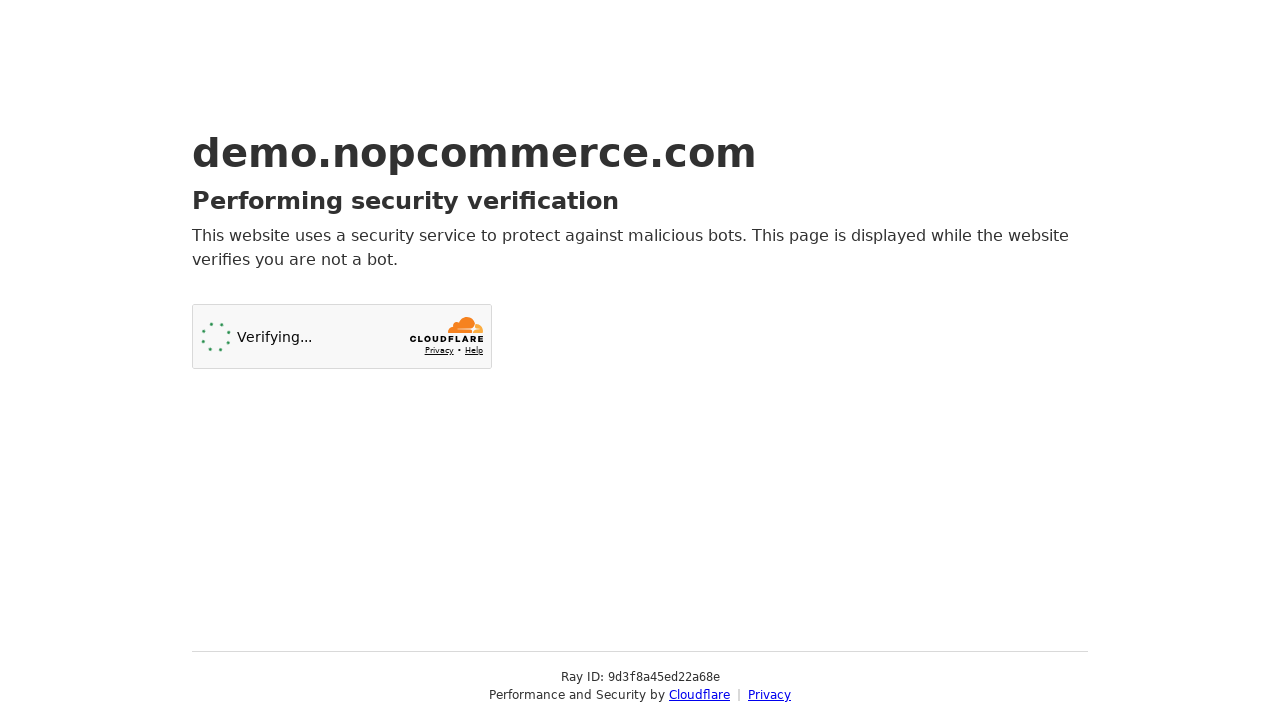

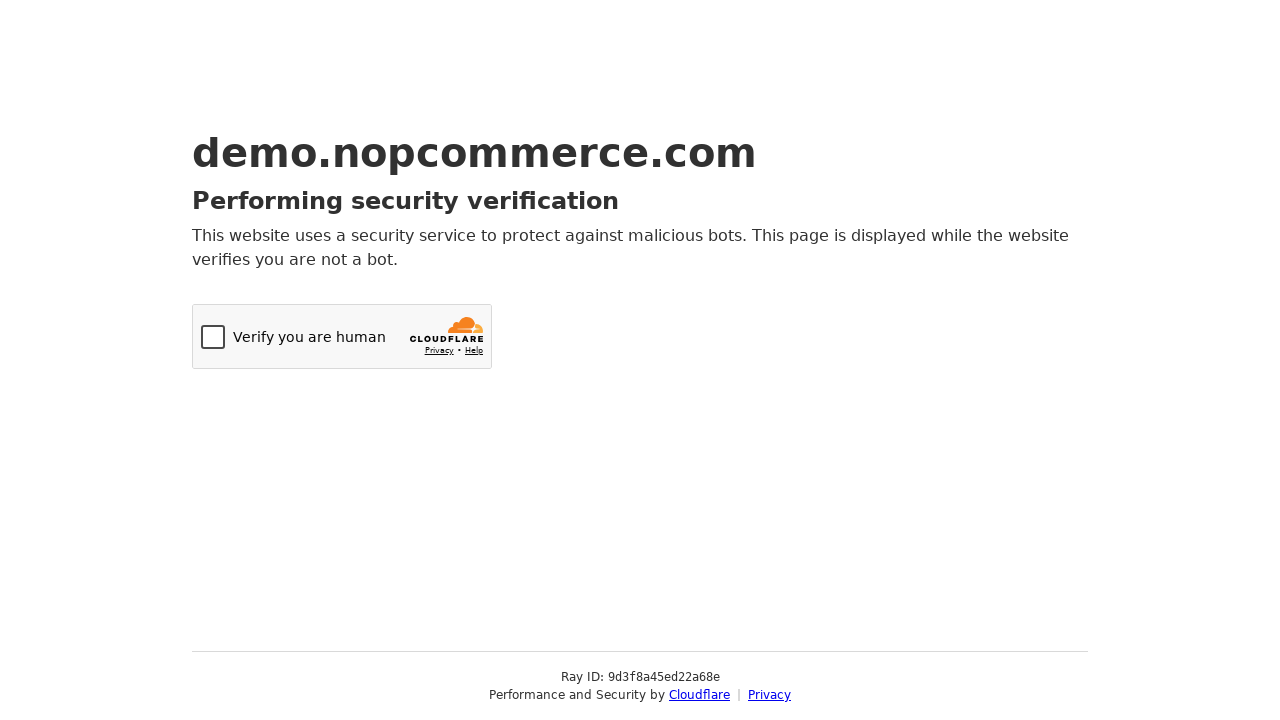